Navigates to the test automation practice page, scrolls to the datepicker, opens it by clicking, and verifies that month and year elements are displayed in the calendar.

Starting URL: https://testautomationpractice.blogspot.com/

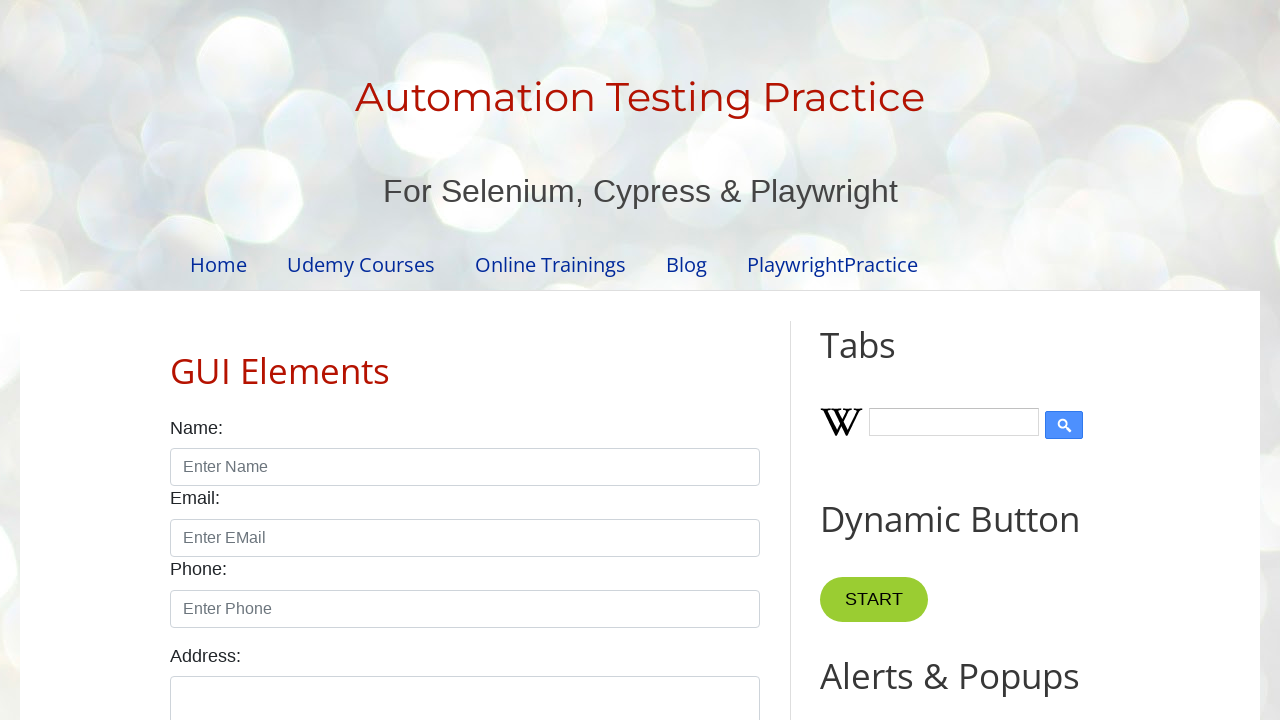

Scrolled datepicker into view
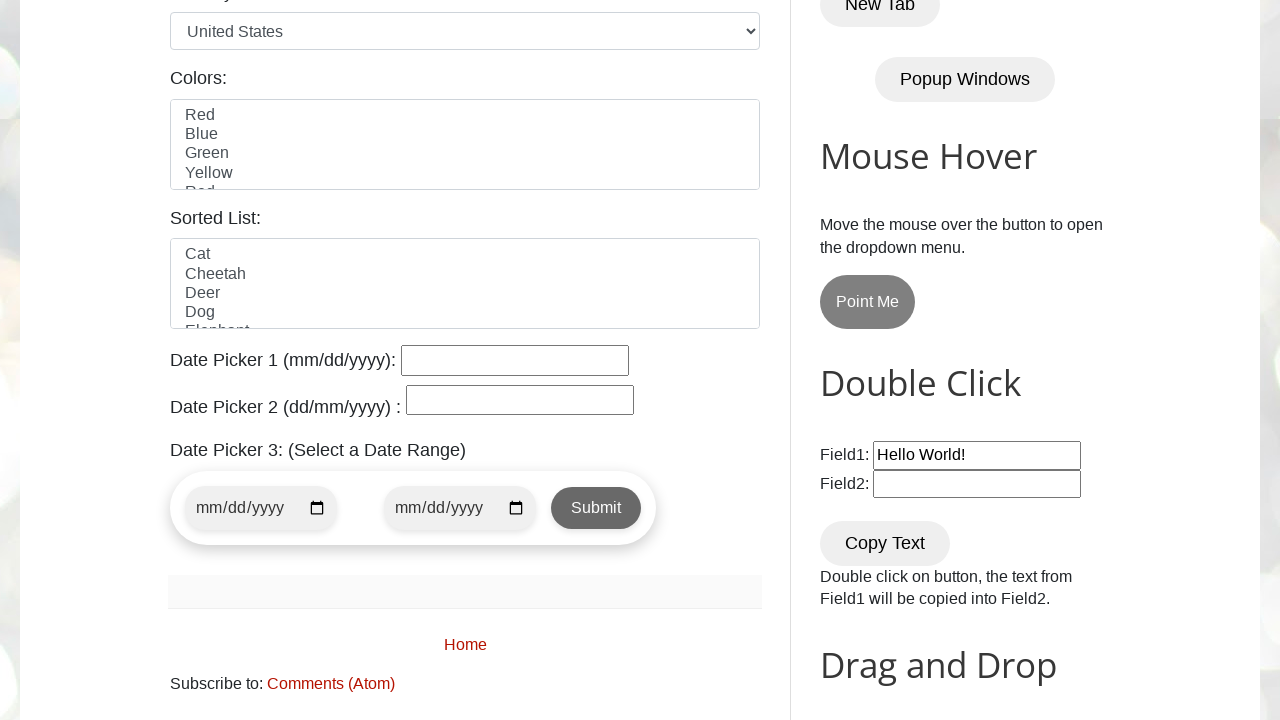

Clicked datepicker to open calendar at (515, 360) on #datepicker
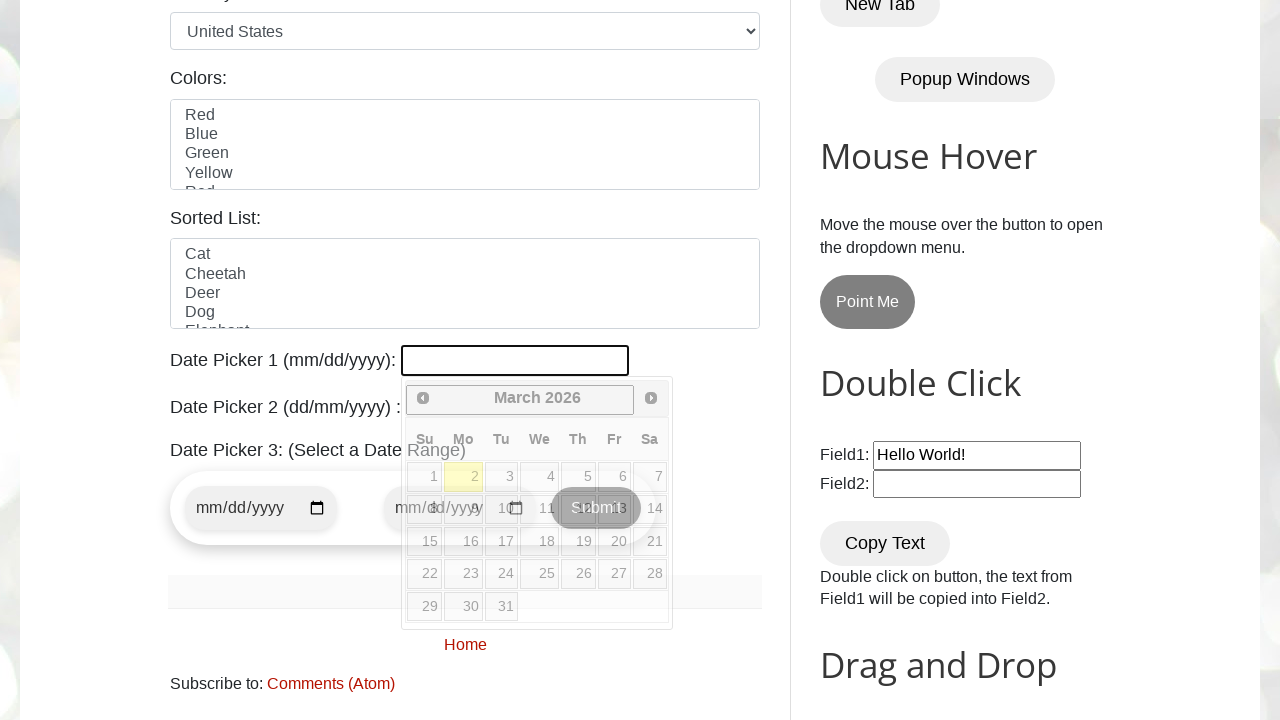

Month element appeared in datepicker
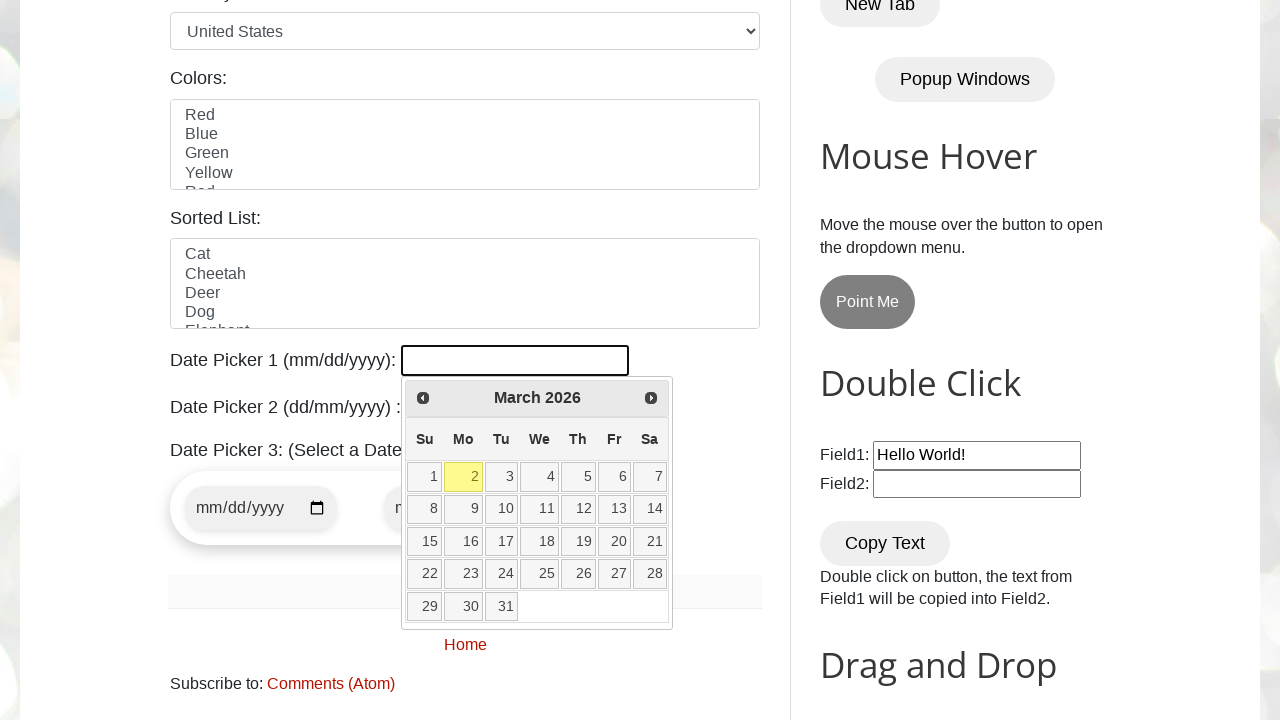

Year element appeared in datepicker
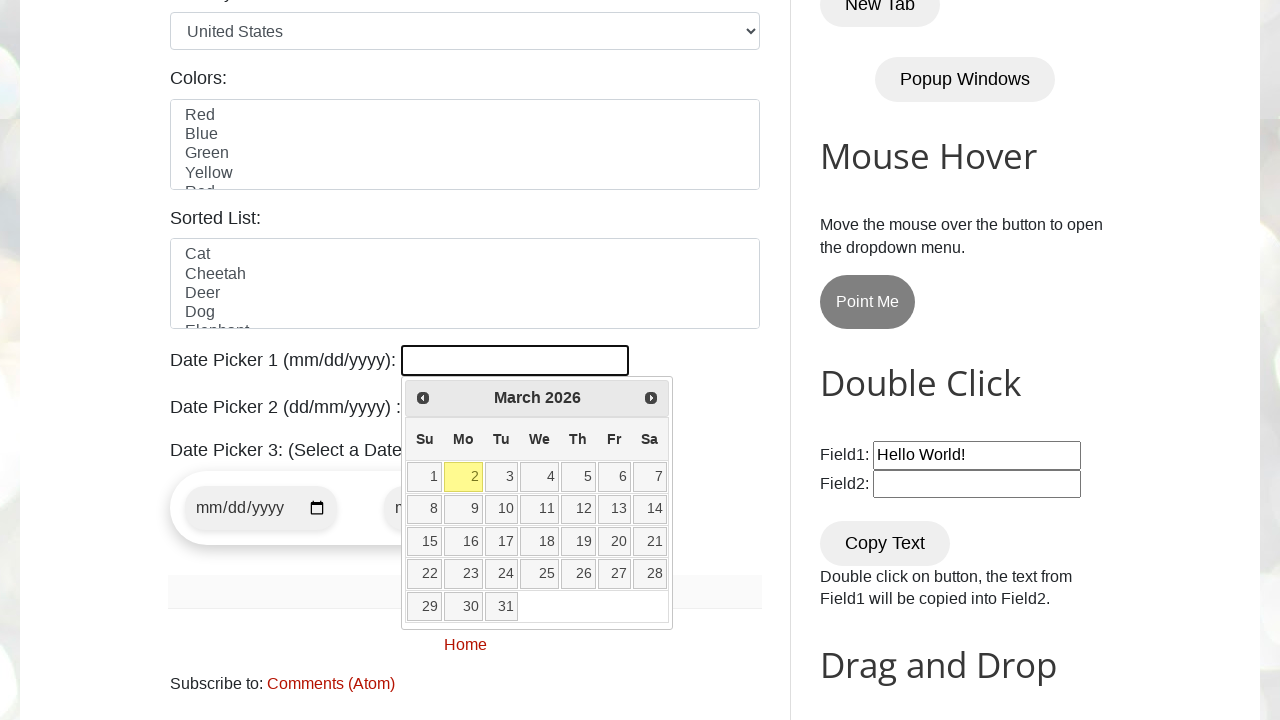

Retrieved month text: March
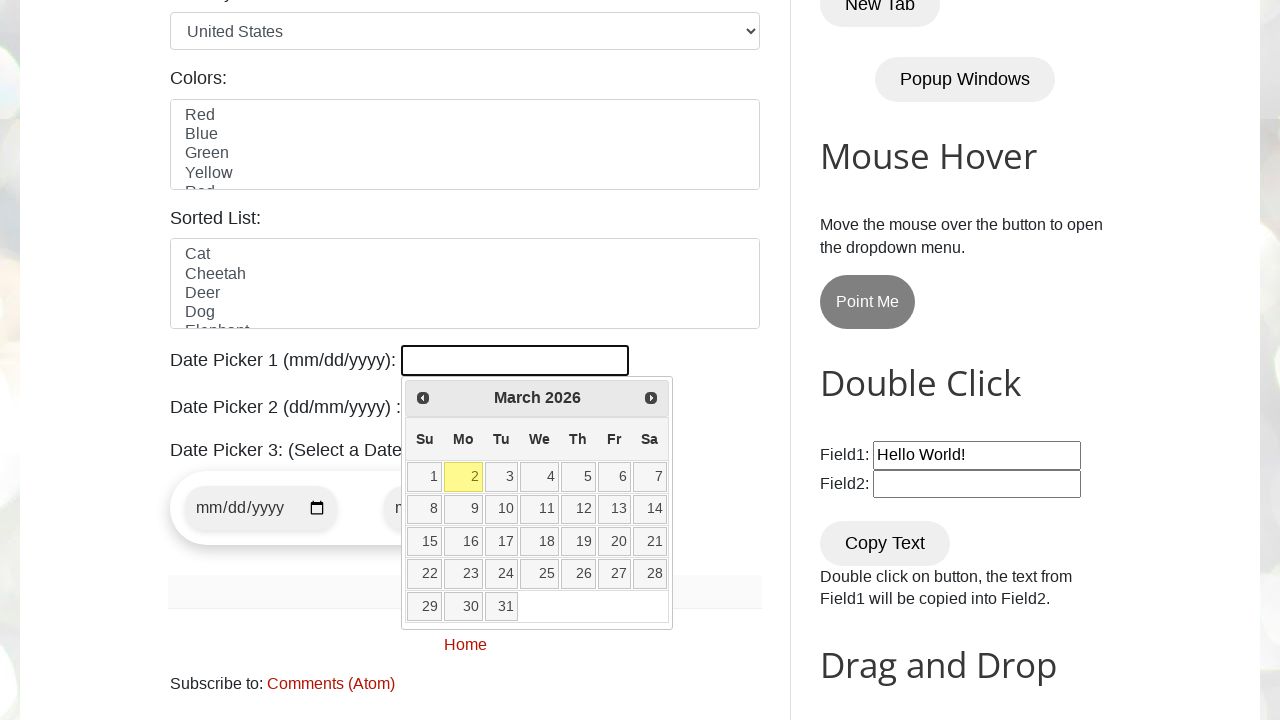

Retrieved year text: 2026
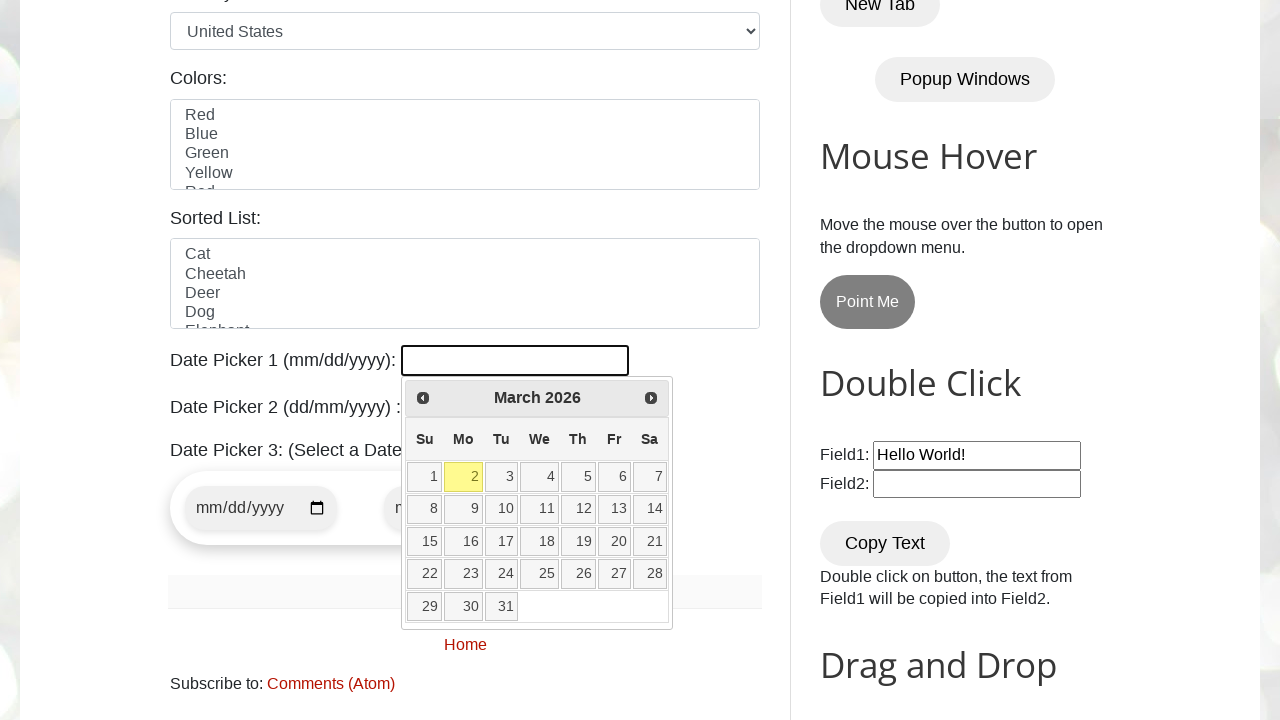

Verified month element is not None
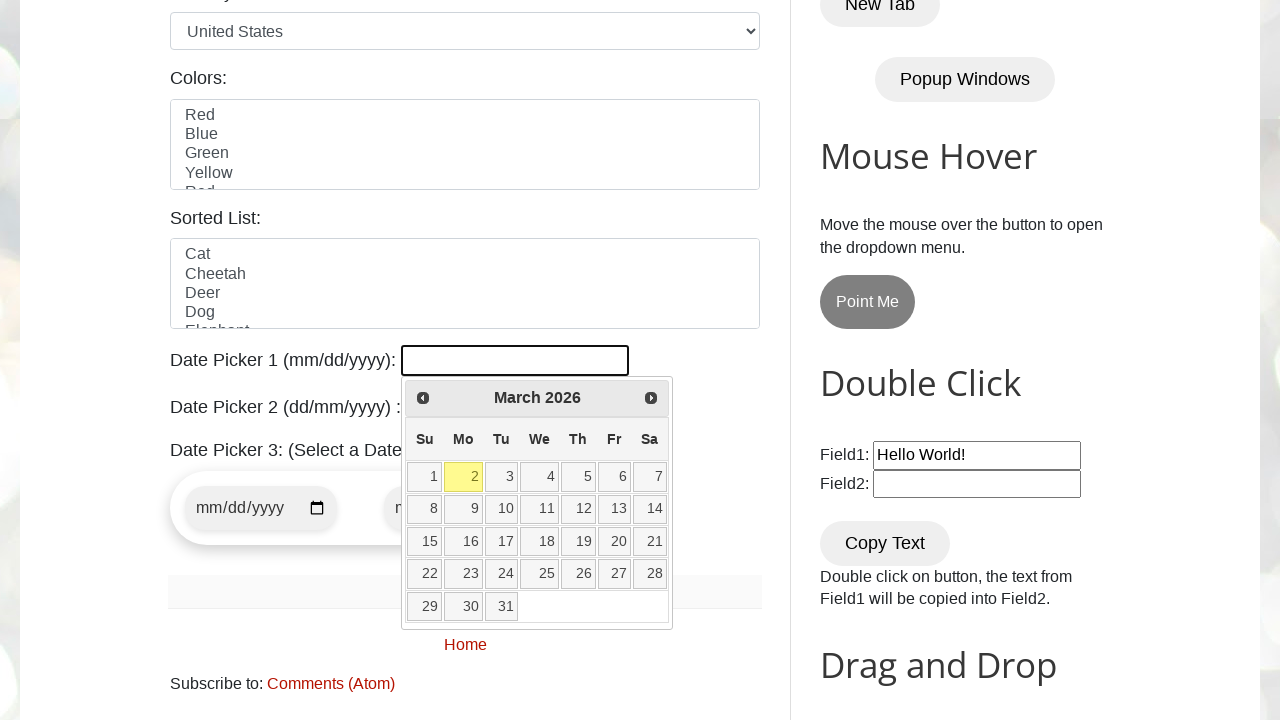

Verified year element is not None
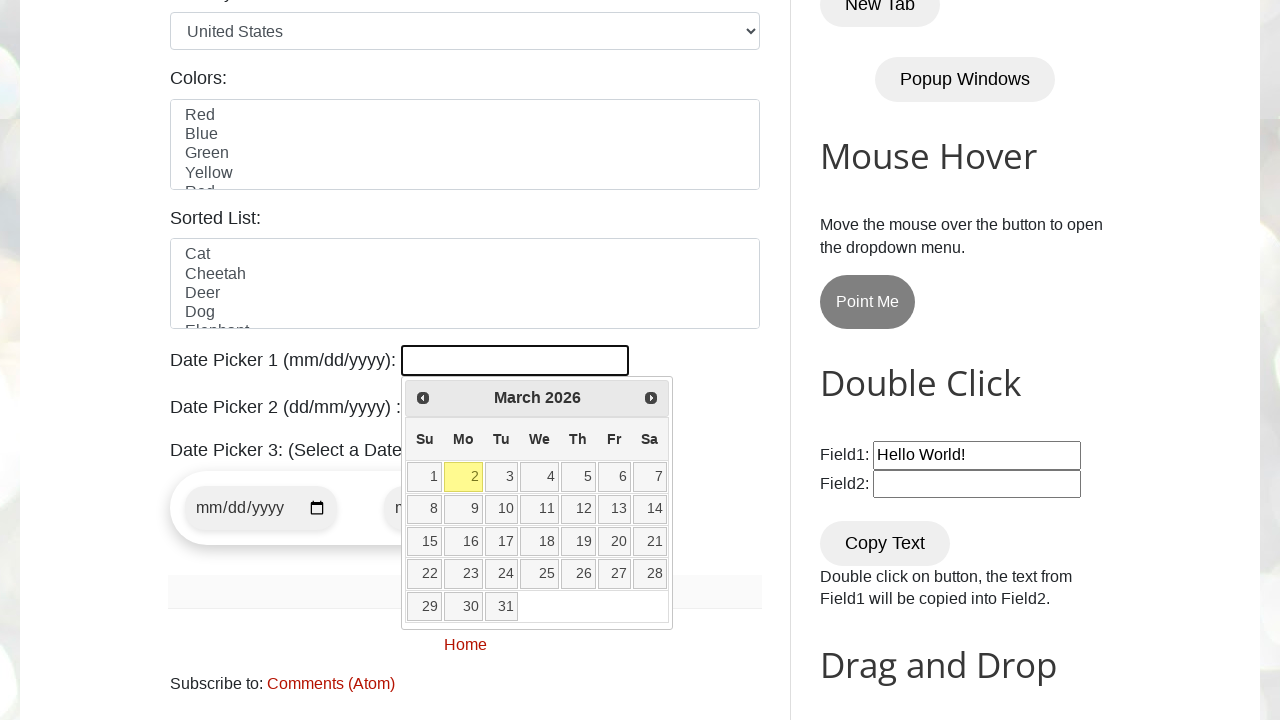

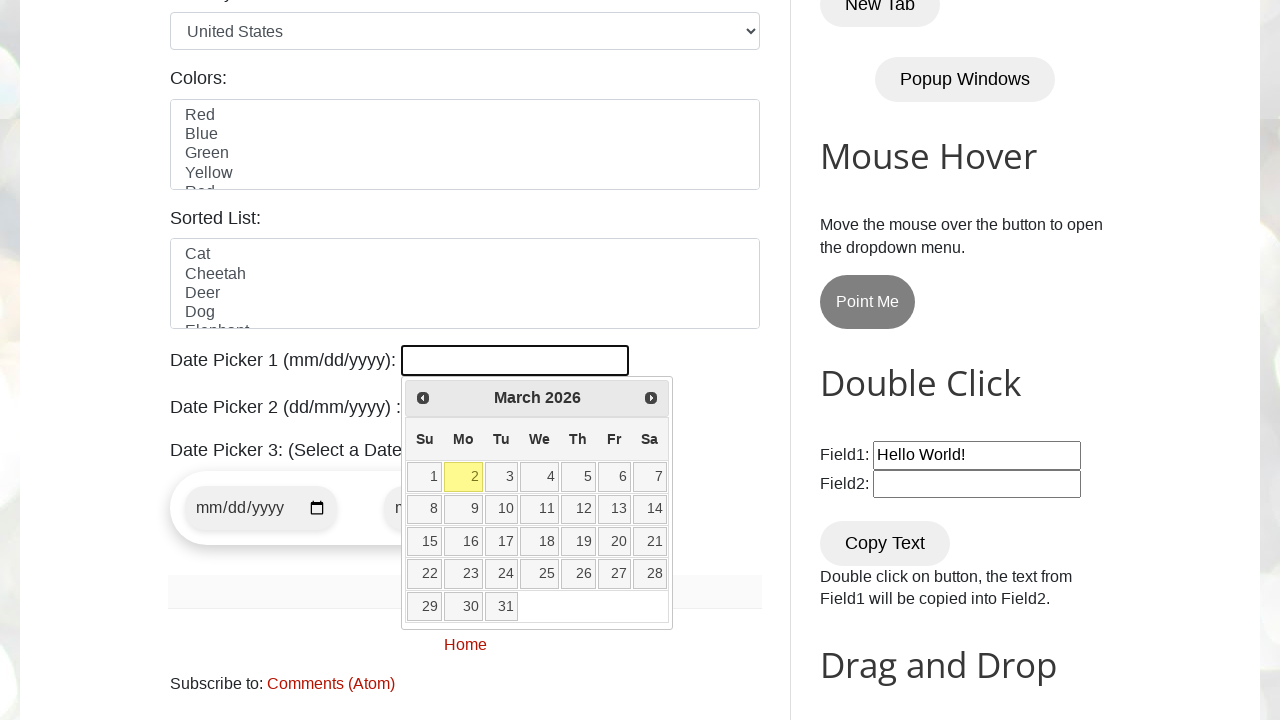